Tests drag and drop functionality on jQuery UI demo page by dragging an element and dropping it onto a target element within an iframe

Starting URL: https://jqueryui.com/droppable/

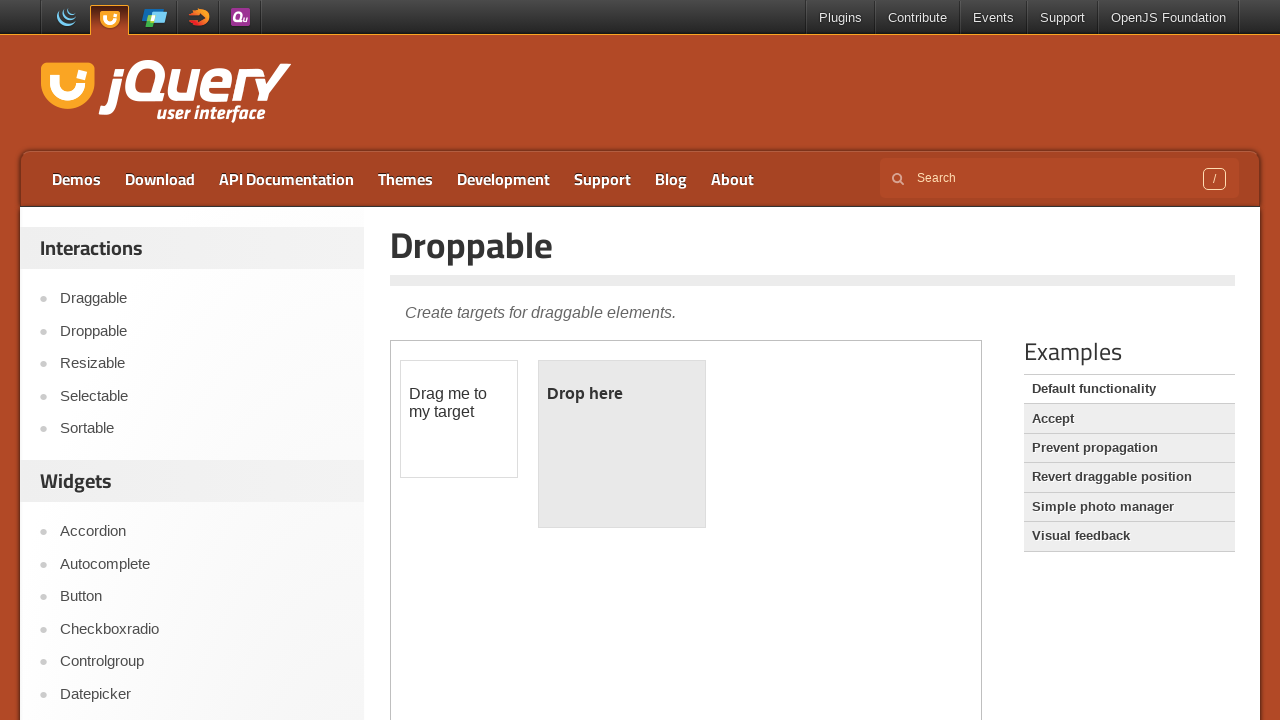

Located the demo iframe
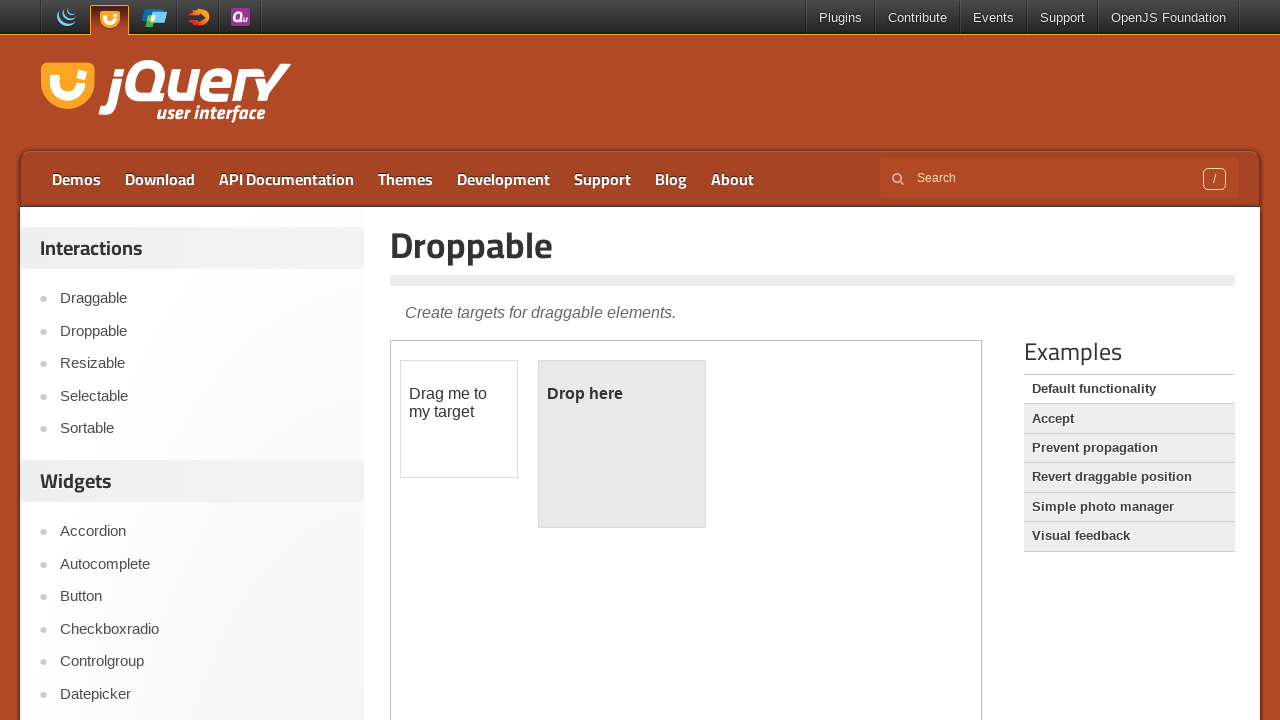

Located the draggable element within iframe
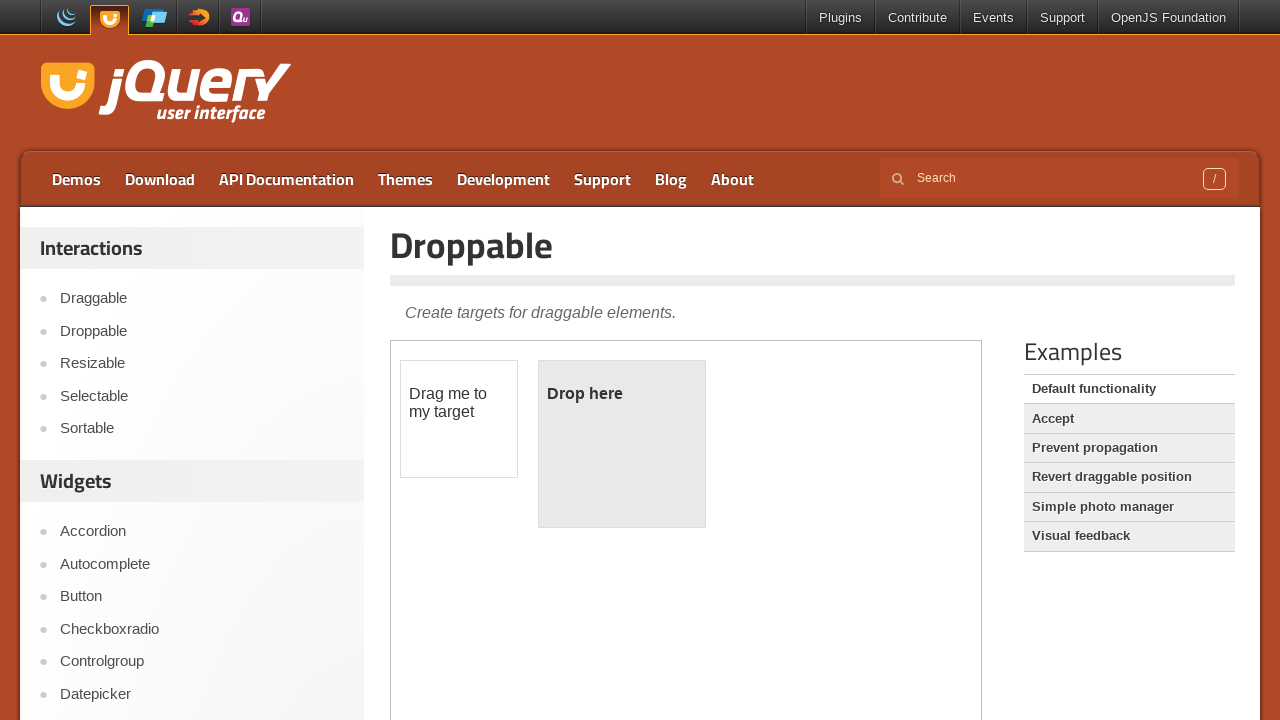

Located the droppable target element within iframe
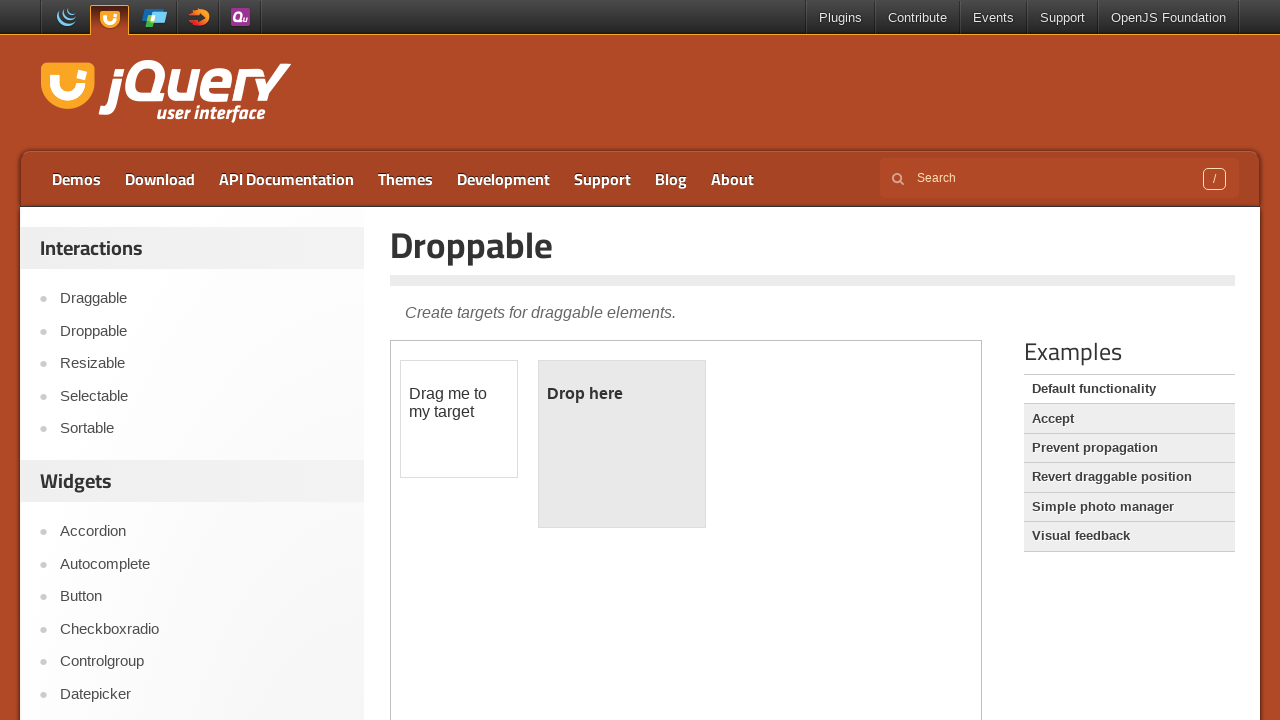

Dragged draggable element and dropped it on target element at (622, 444)
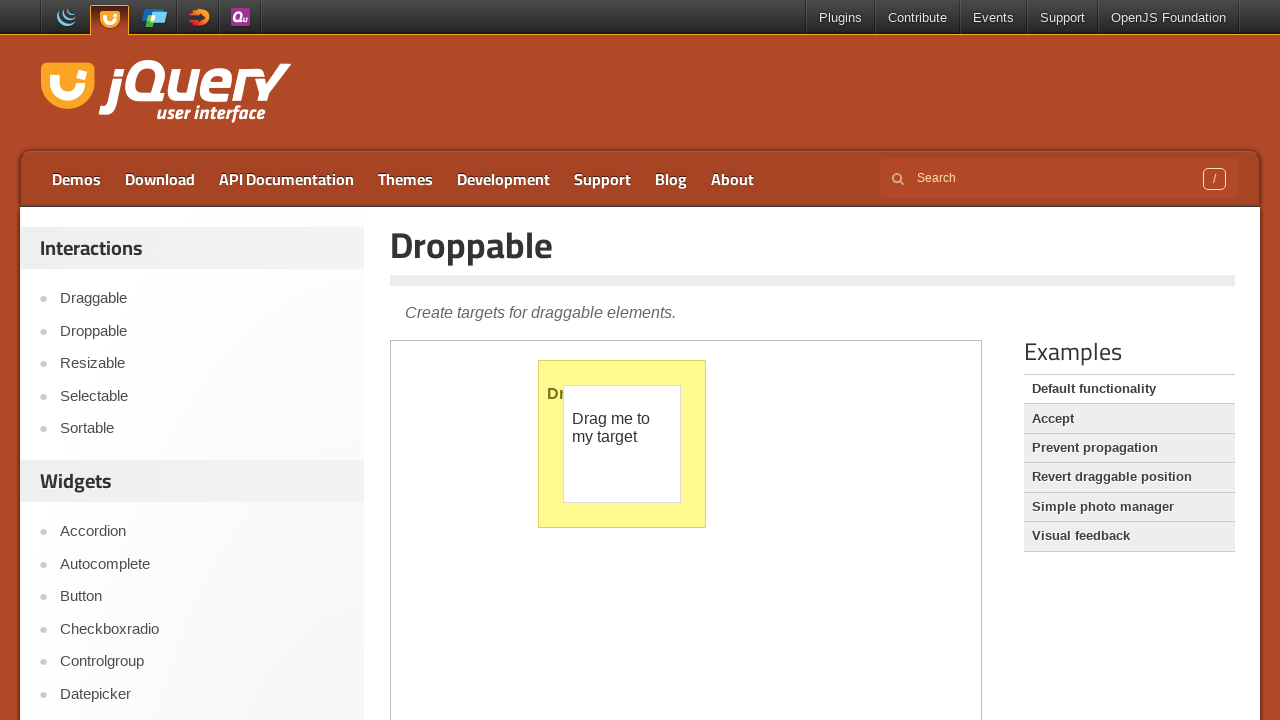

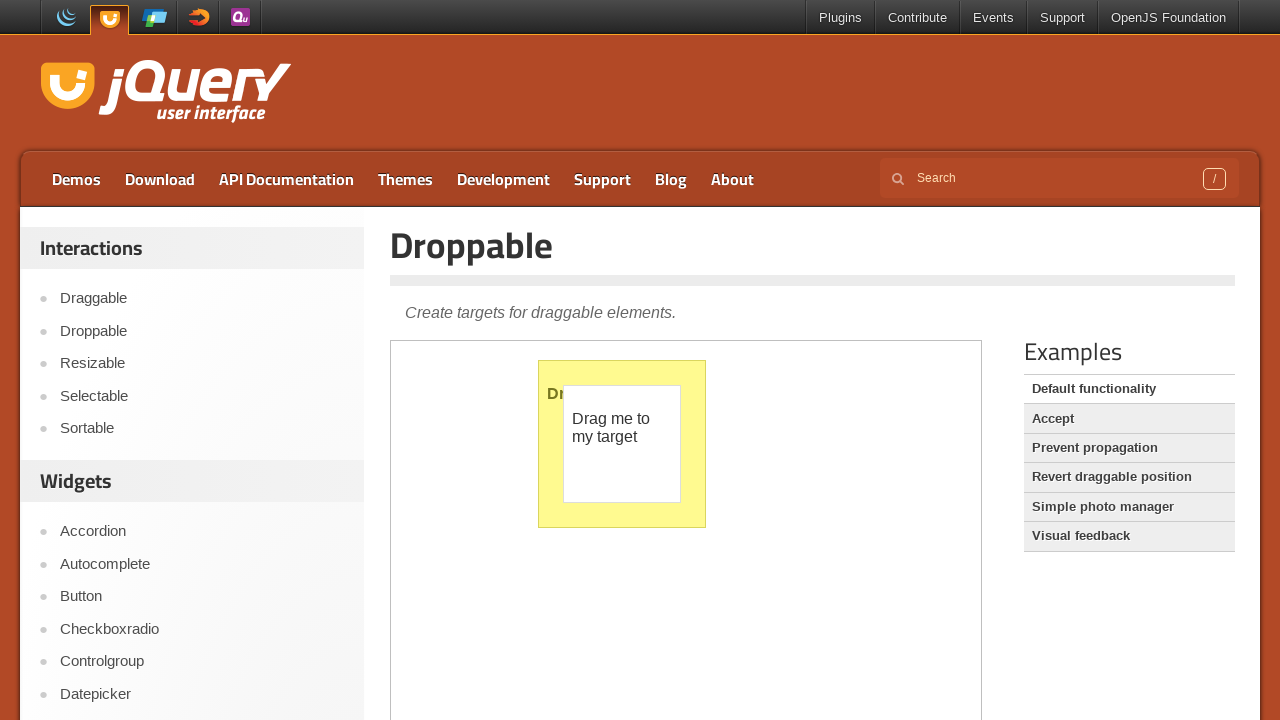